Clicks on the second social link item in the social links section

Starting URL: https://www.hogodoc.com/

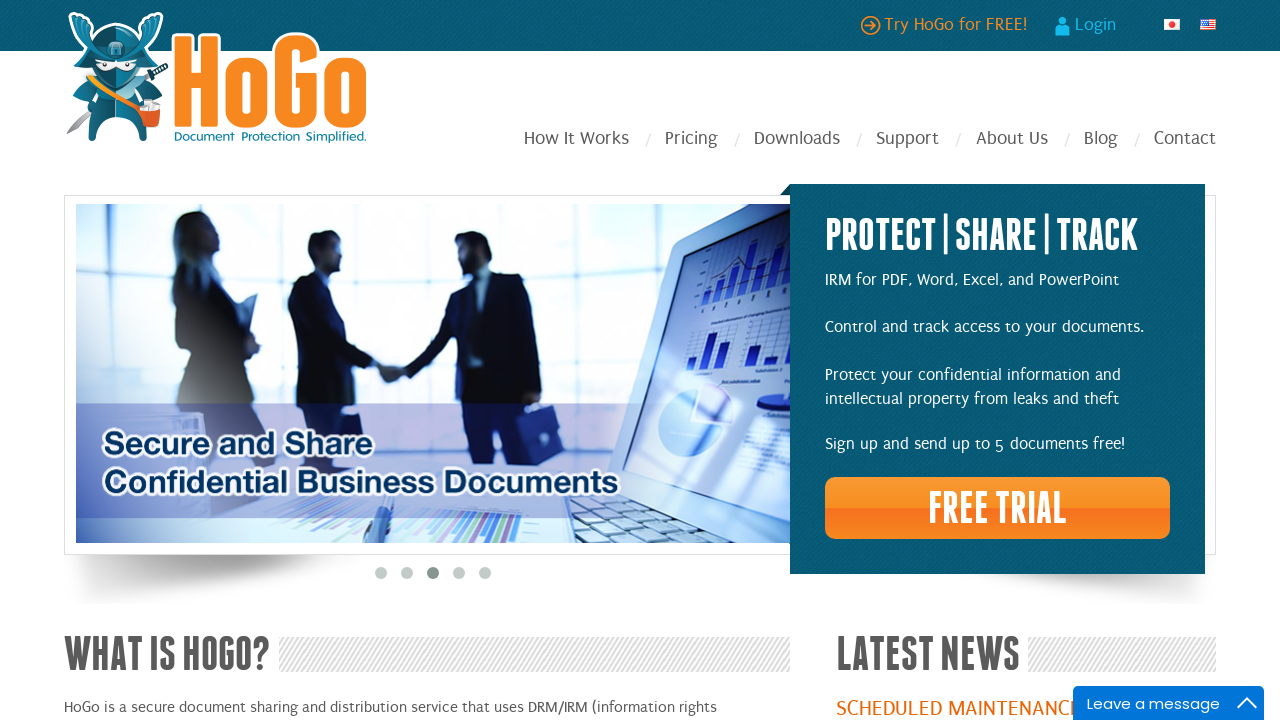

Clicked the try link to navigate to registration page at (944, 26) on a#tryLink
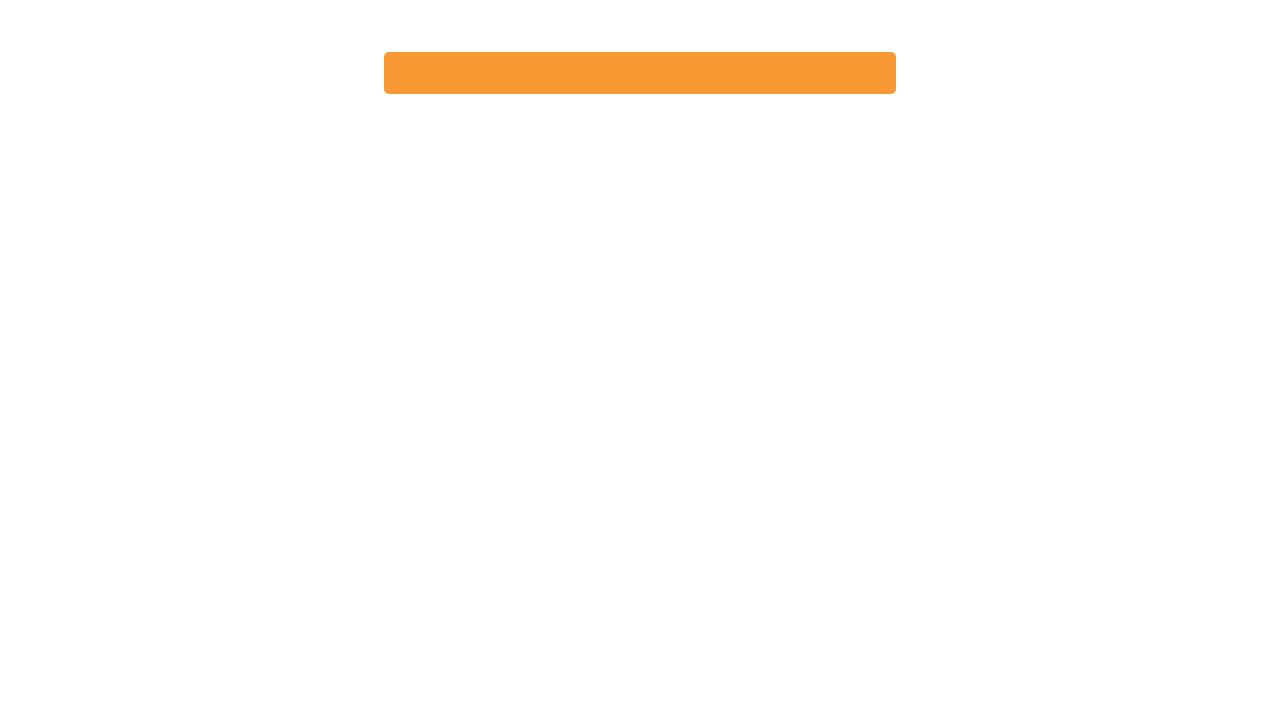

Clicked the second social link item in the social links section at (913, 695) on section#socialLinks ul li:nth-child(2)
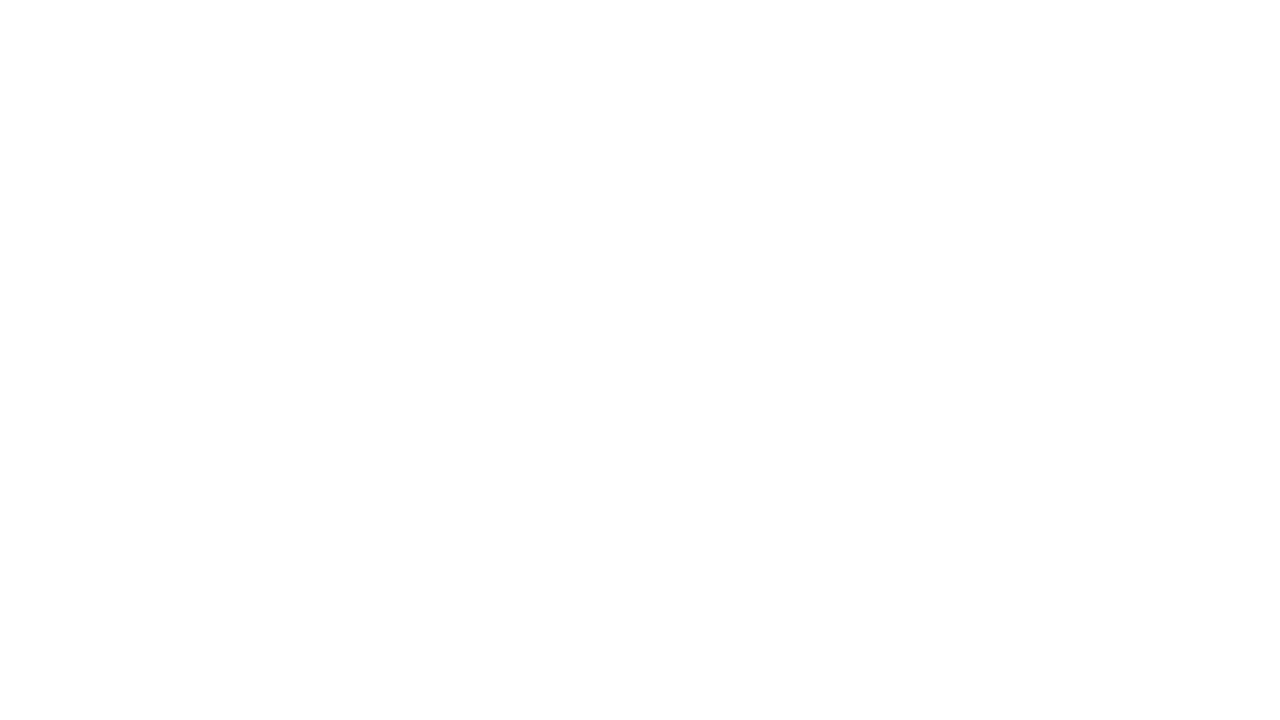

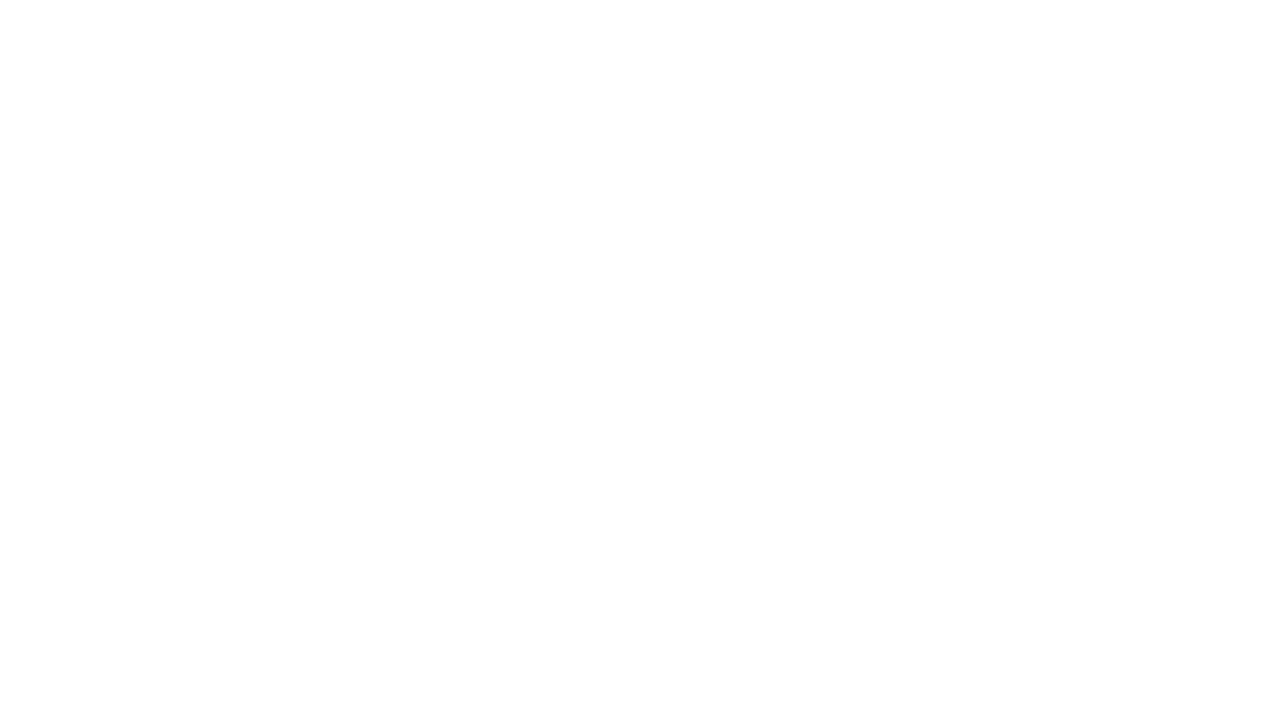